Tests drag and drop functionality on jQuery UI demo page by dragging a source element onto a target droppable element within an iframe

Starting URL: https://jqueryui.com/droppable/

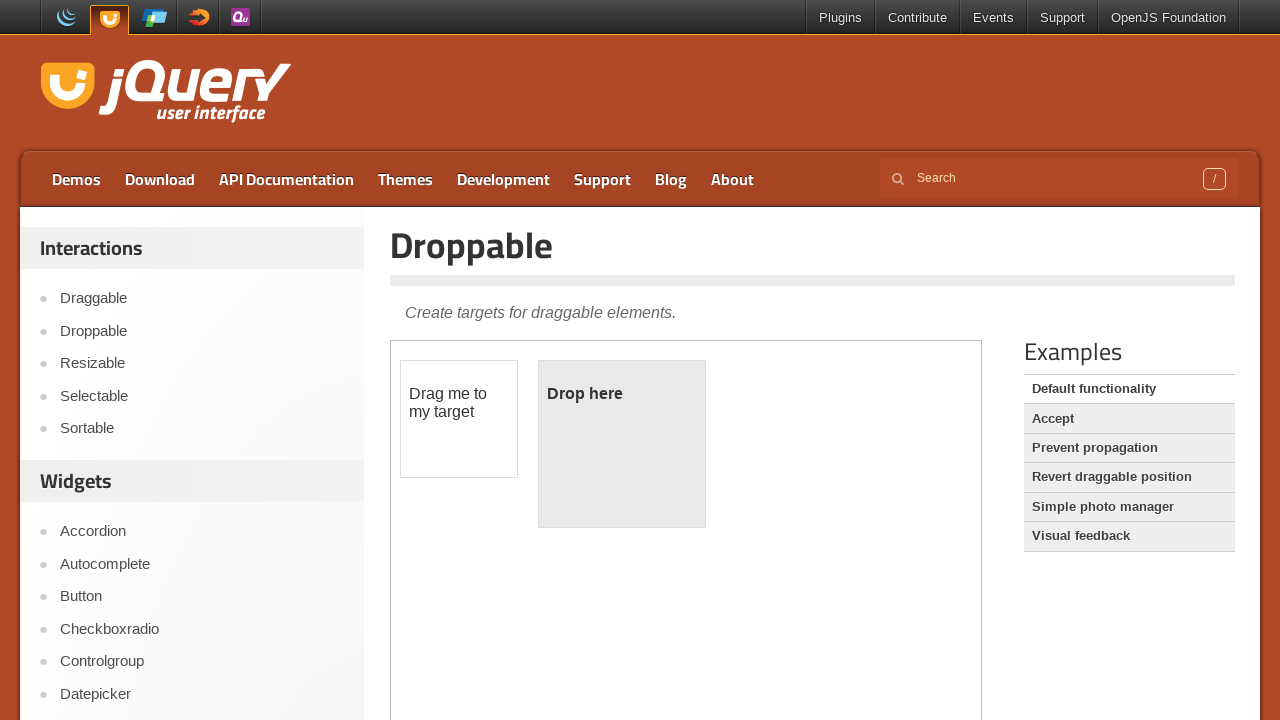

Located demo iframe containing drag and drop elements
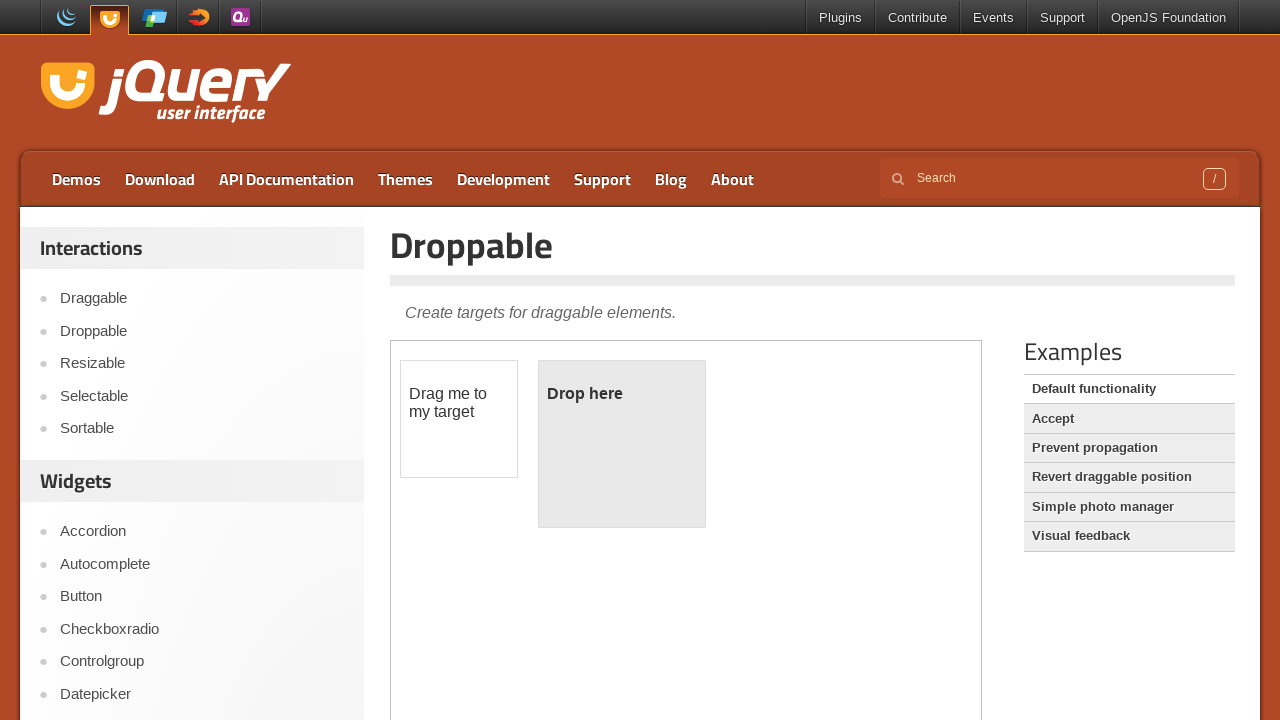

Located draggable source element within iframe
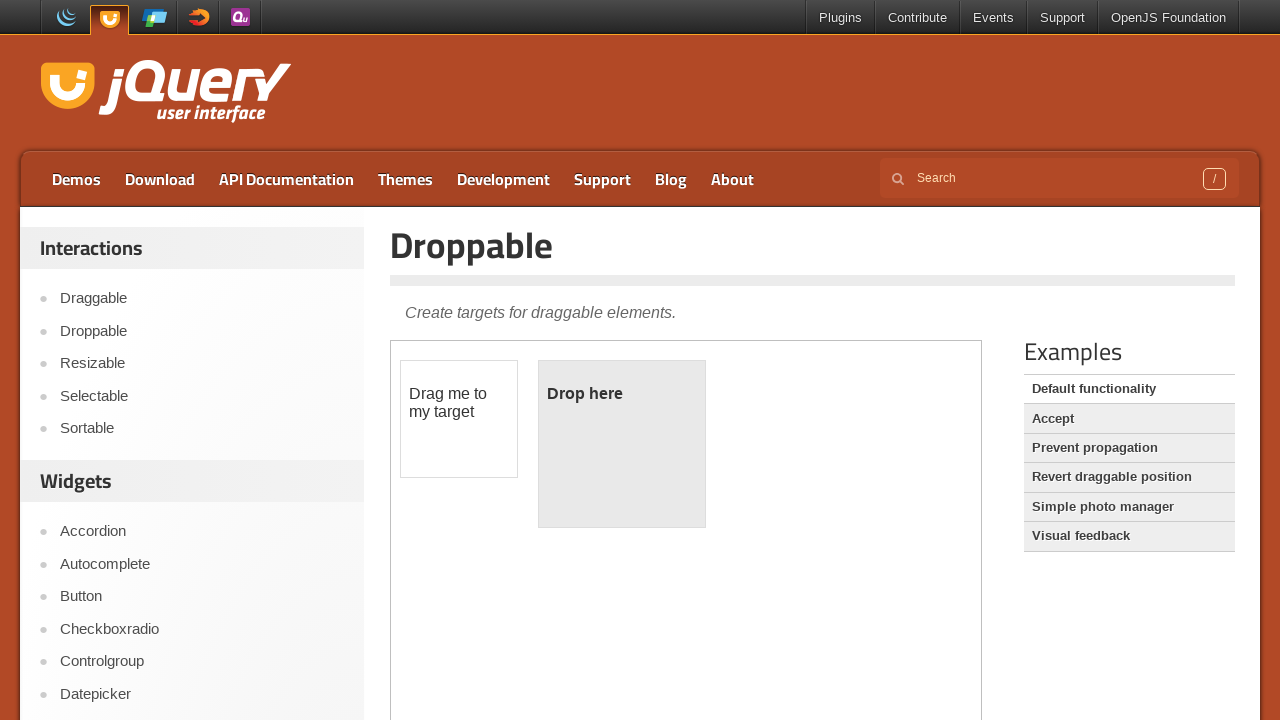

Located droppable target element within iframe
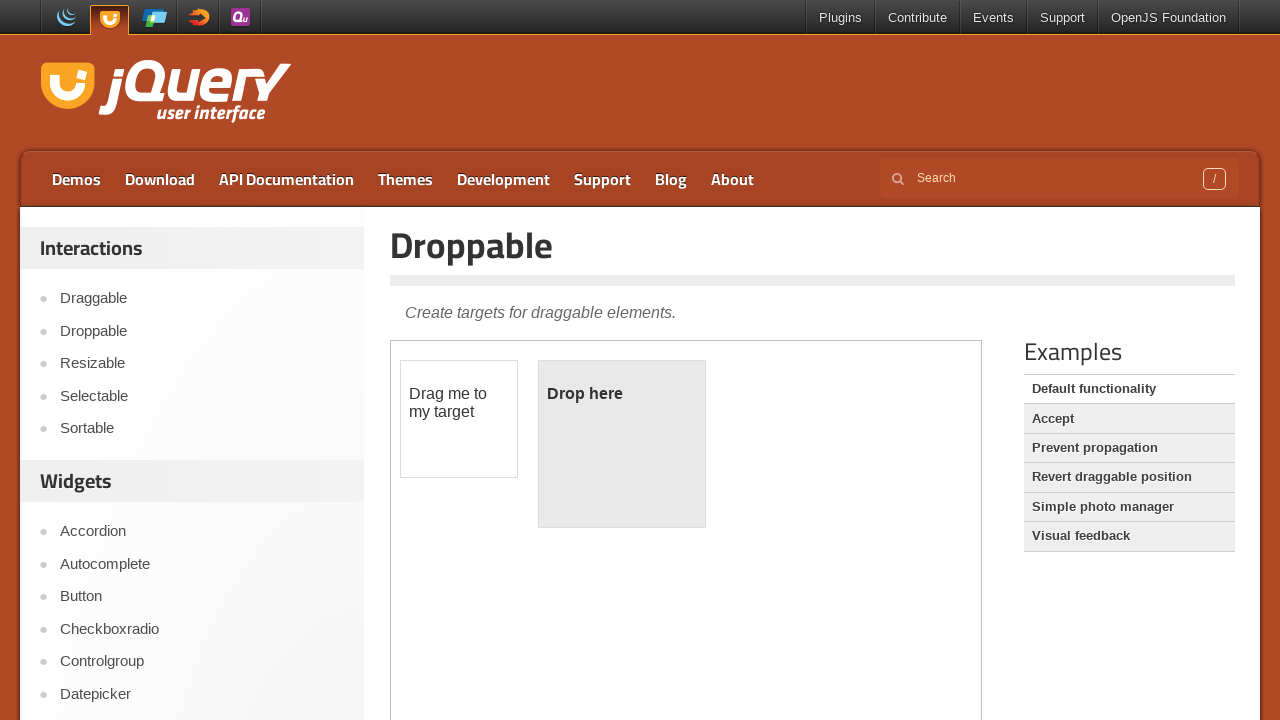

Dragged source element onto target droppable element at (622, 444)
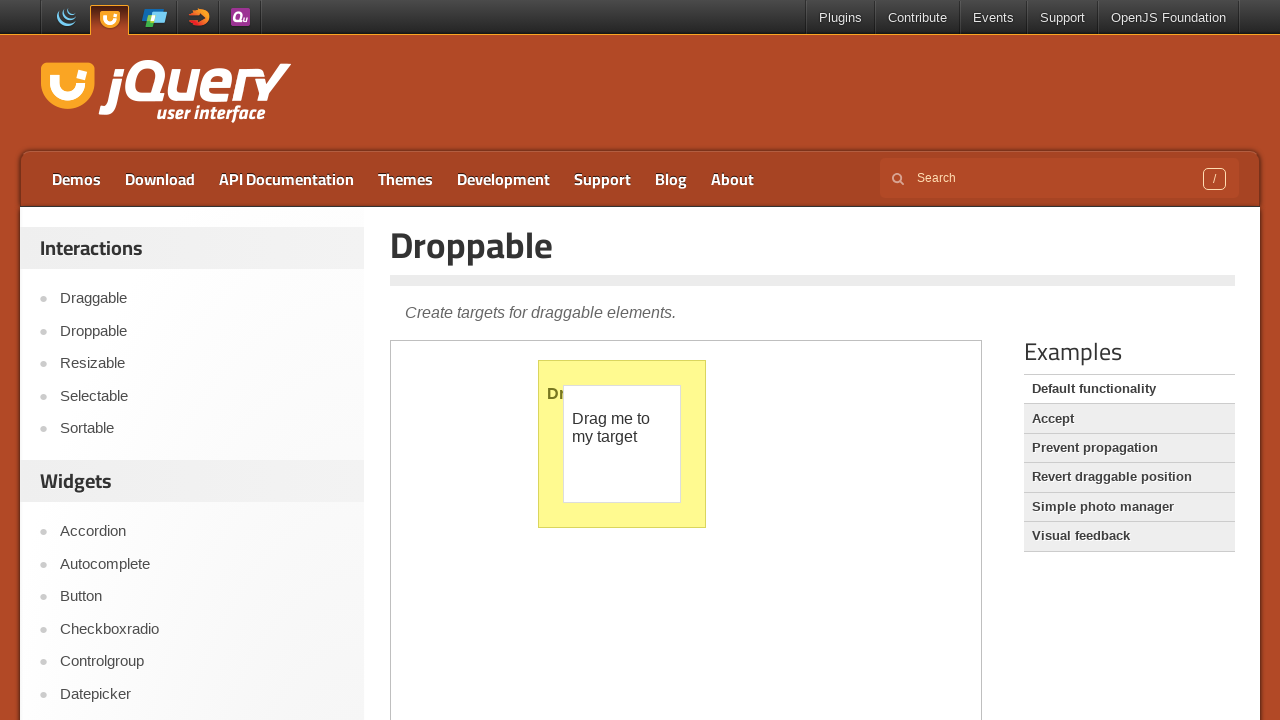

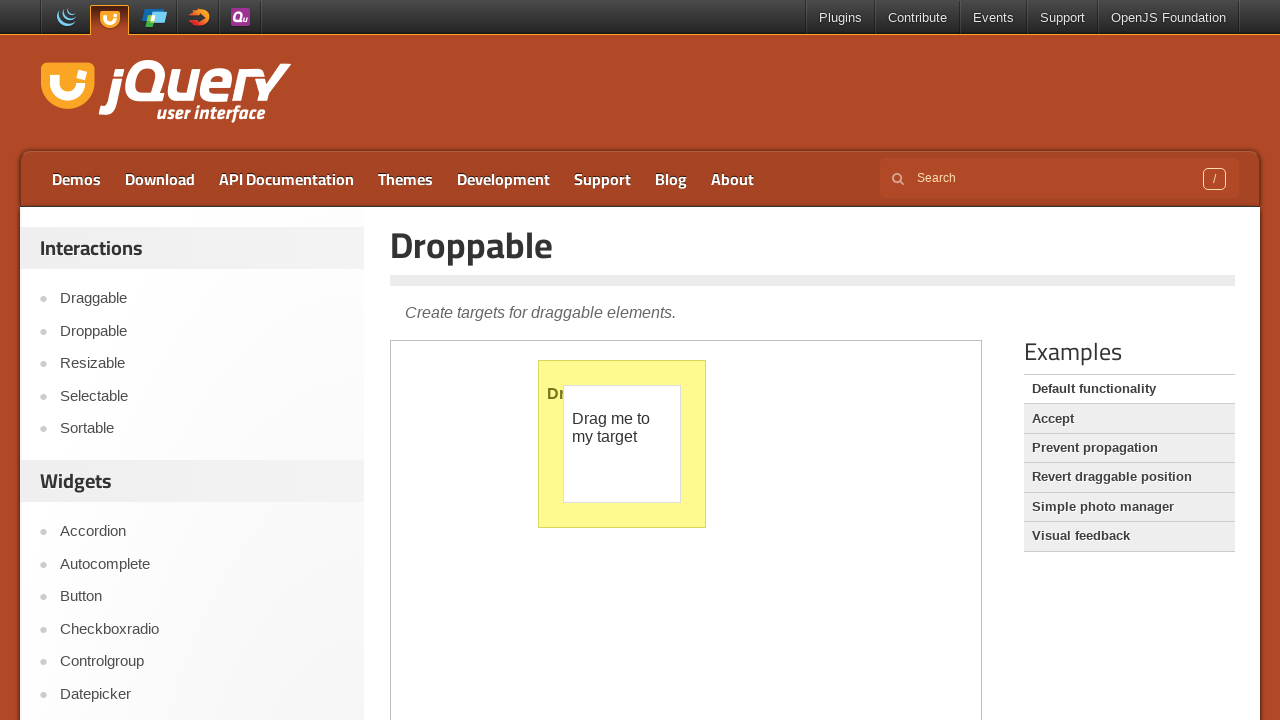